Tests a jQuery dropdown tree component by clicking on the input box and selecting a specific choice from the dropdown options

Starting URL: https://www.jqueryscript.net/demo/Drop-Down-Combo-Tree/

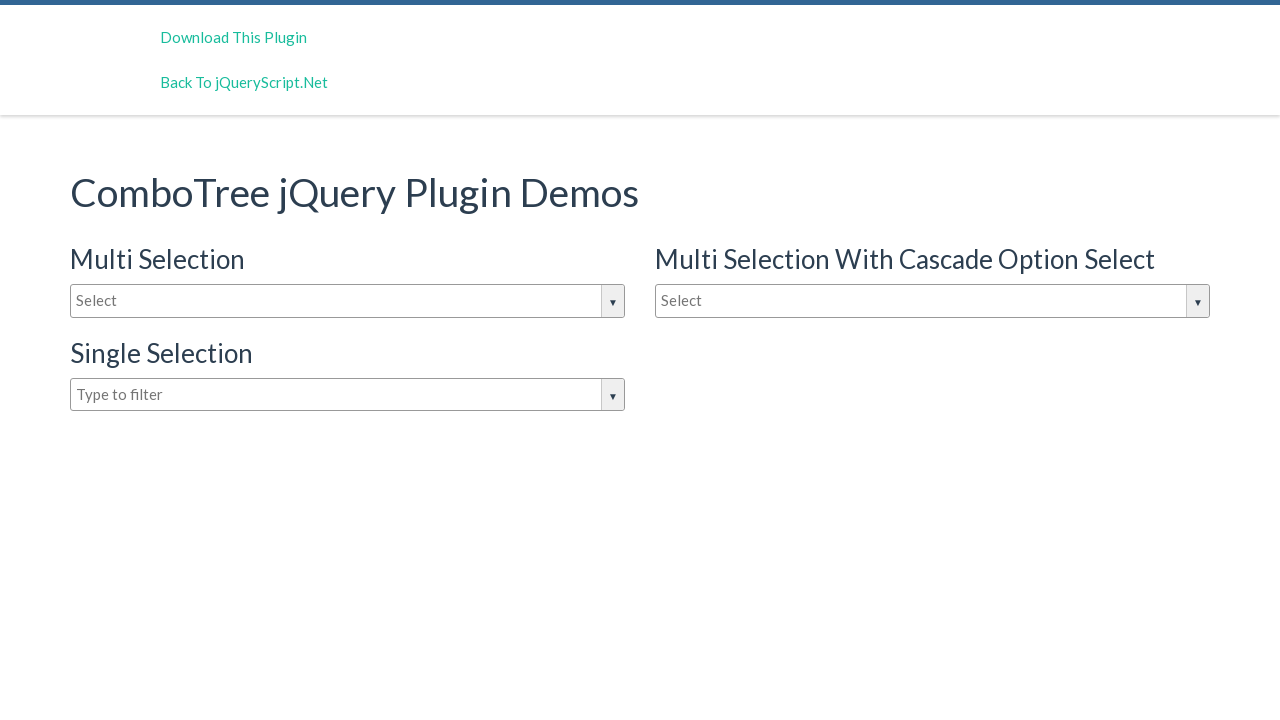

Clicked on the dropdown input box to open options at (348, 301) on #justAnInputBox
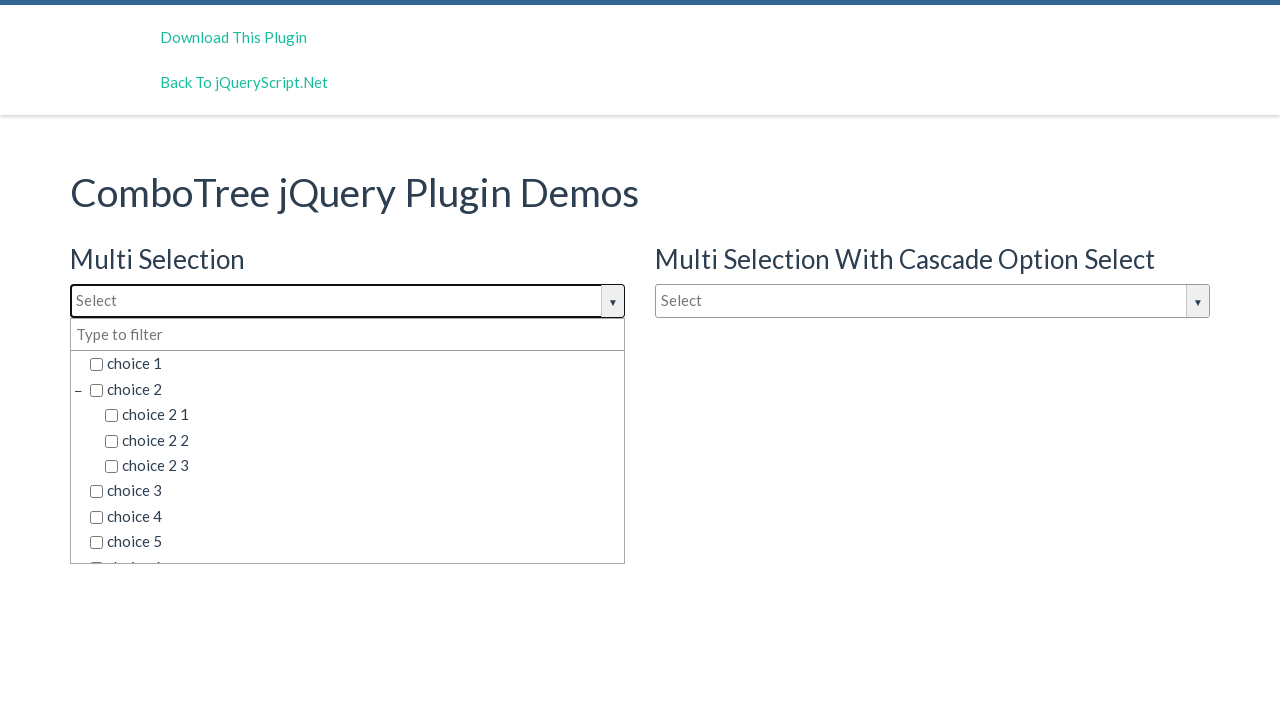

Dropdown options loaded and became visible
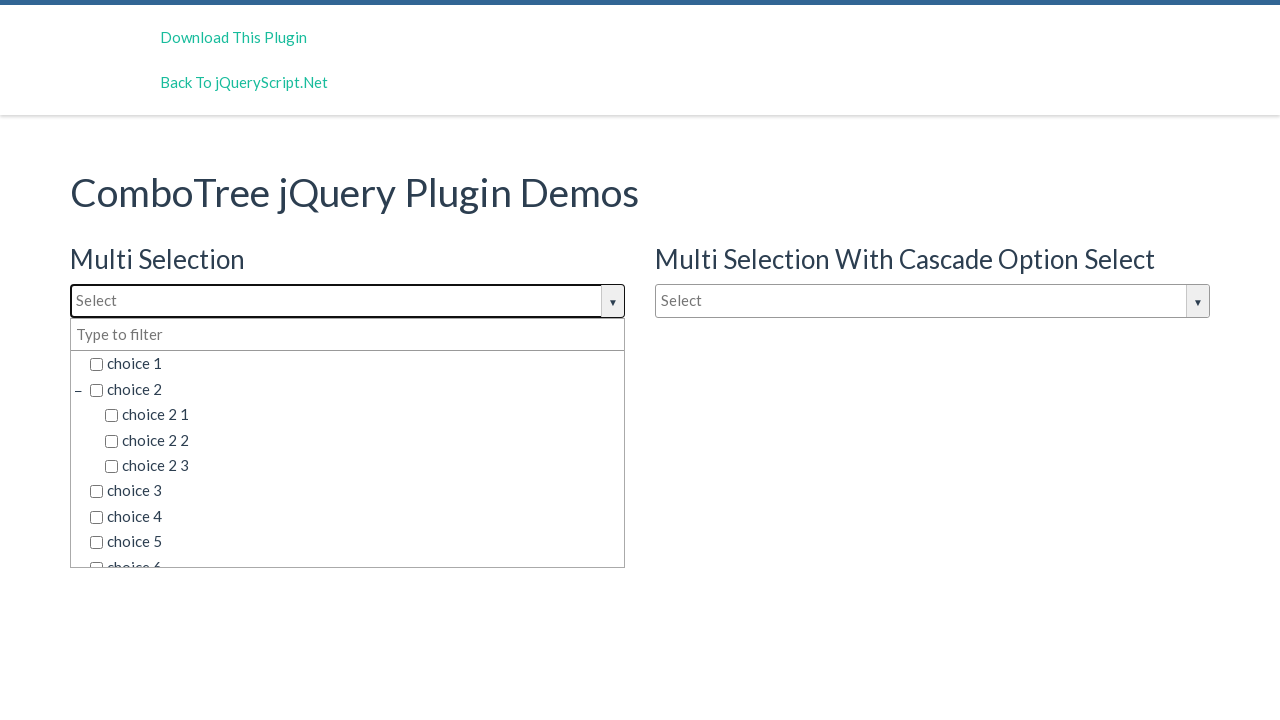

Selected 'Choice 2 1' from dropdown options at (355, 415) on .ComboTreeItemChlid >> nth=1
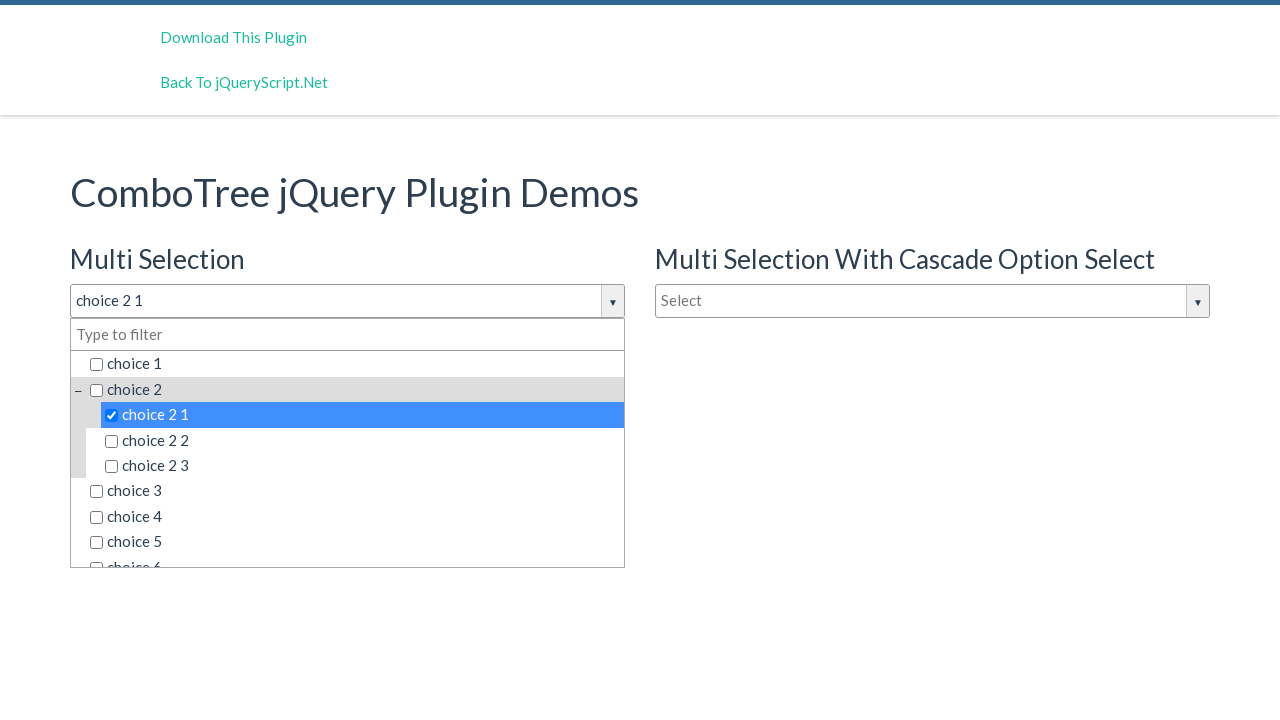

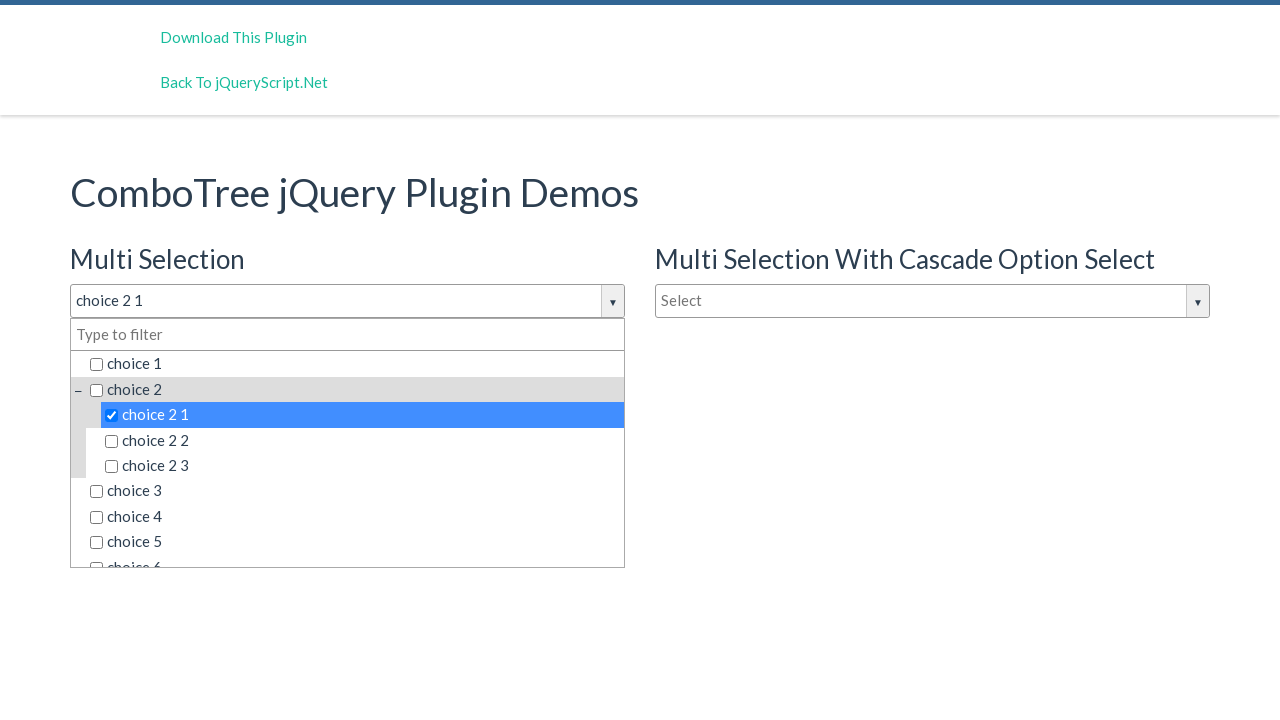